Tests browser navigation by clicking Bank Manager Login button and navigating back

Starting URL: https://www.globalsqa.com/angularJs-protractor/BankingProject/#/login

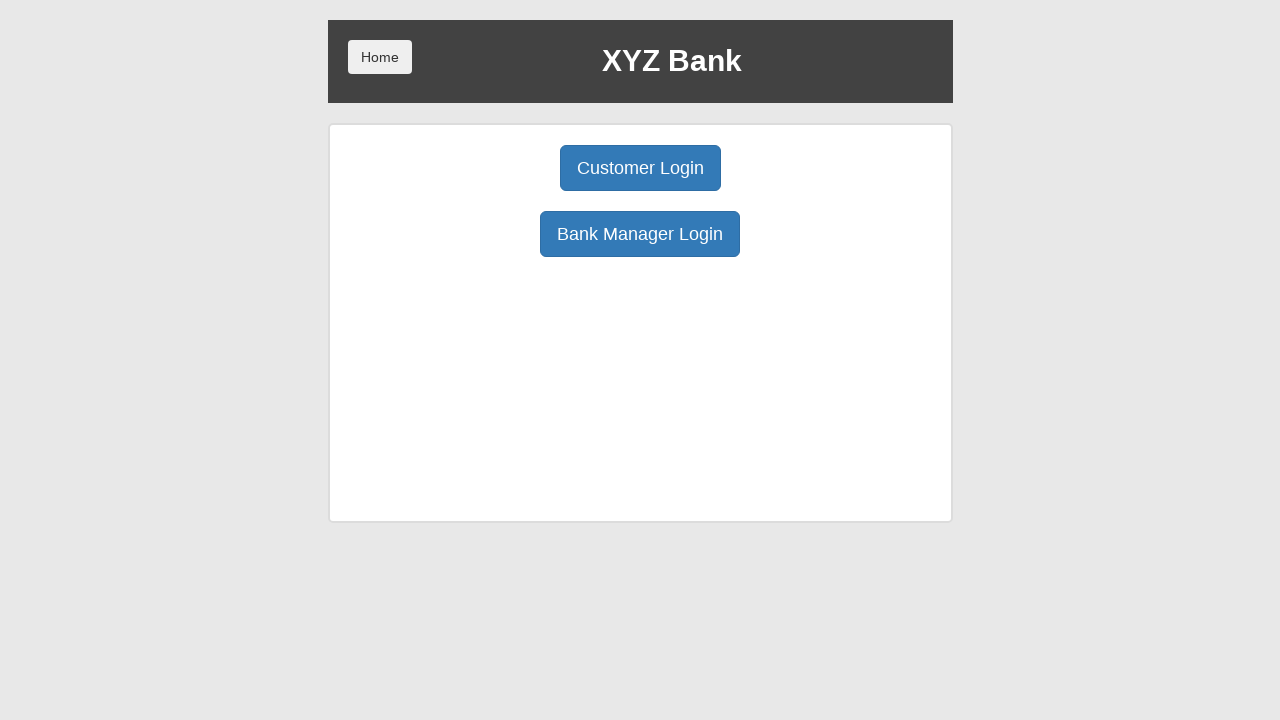

Clicked Bank Manager Login button at (640, 234) on button[ng-click='manager()']
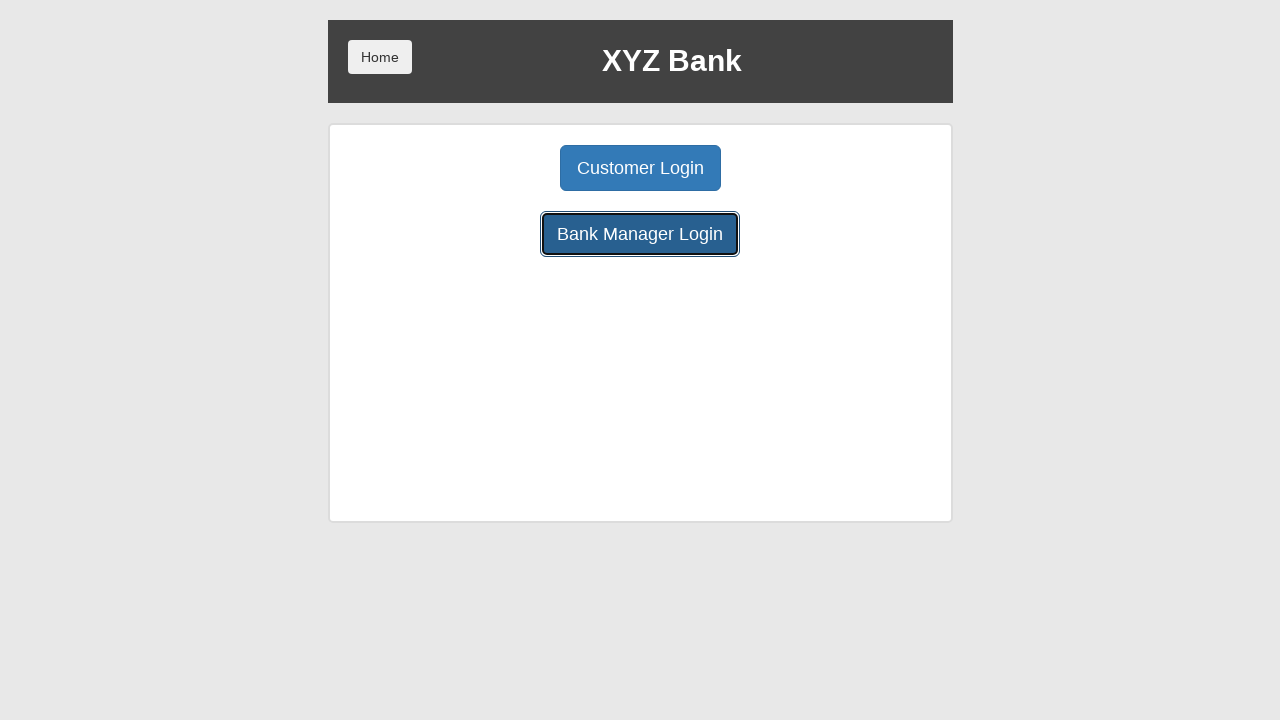

Waited 5 seconds for page to load after clicking Bank Manager Login
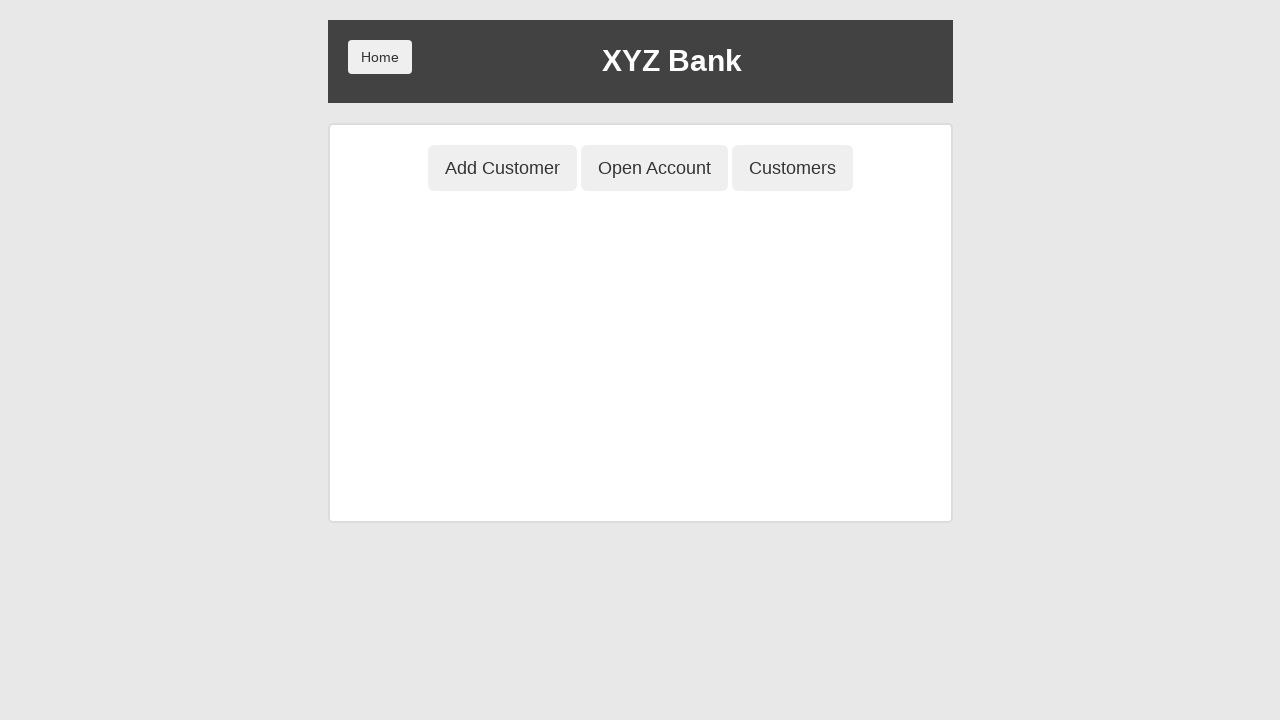

Navigated back to login page using browser back button
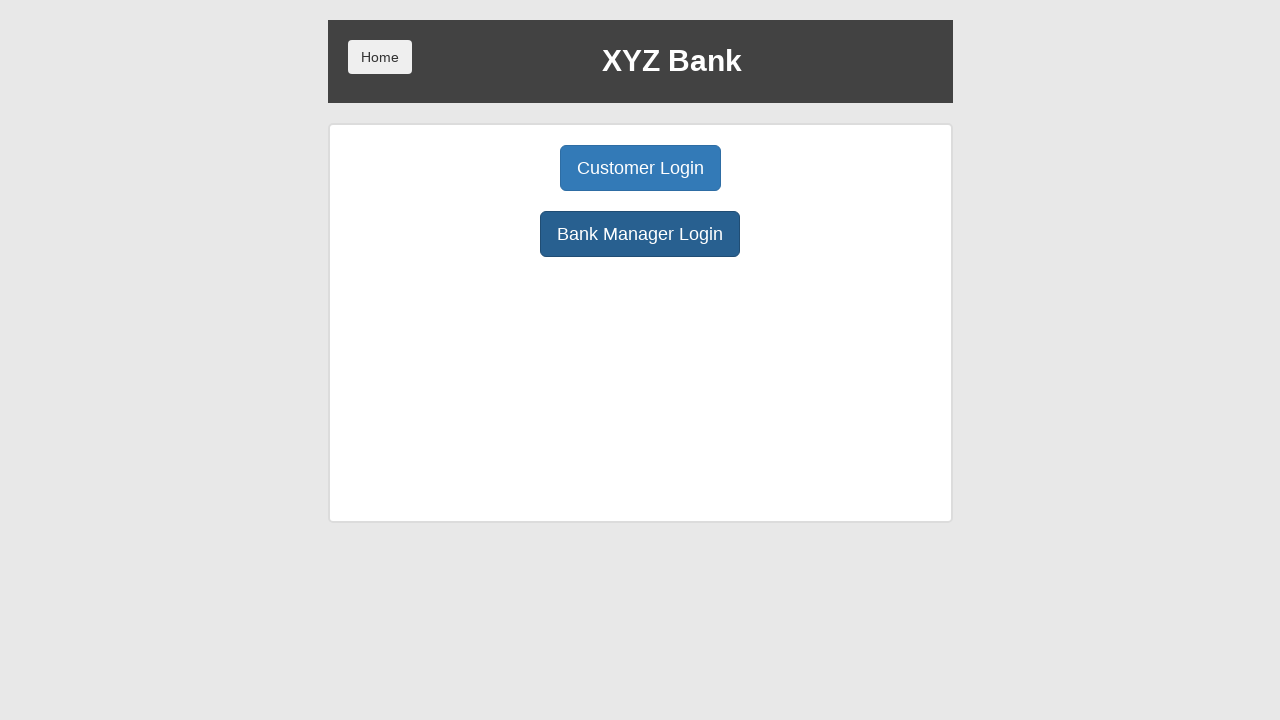

Waited 5 seconds for login page to fully load after navigation
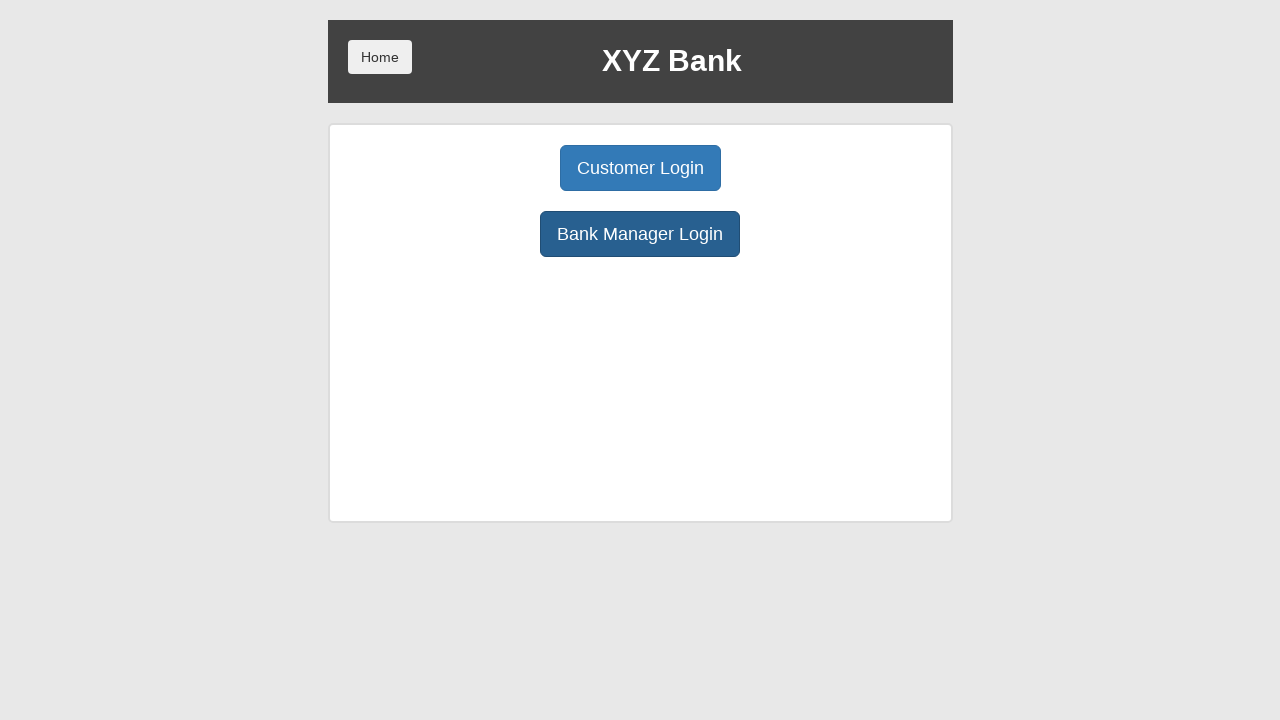

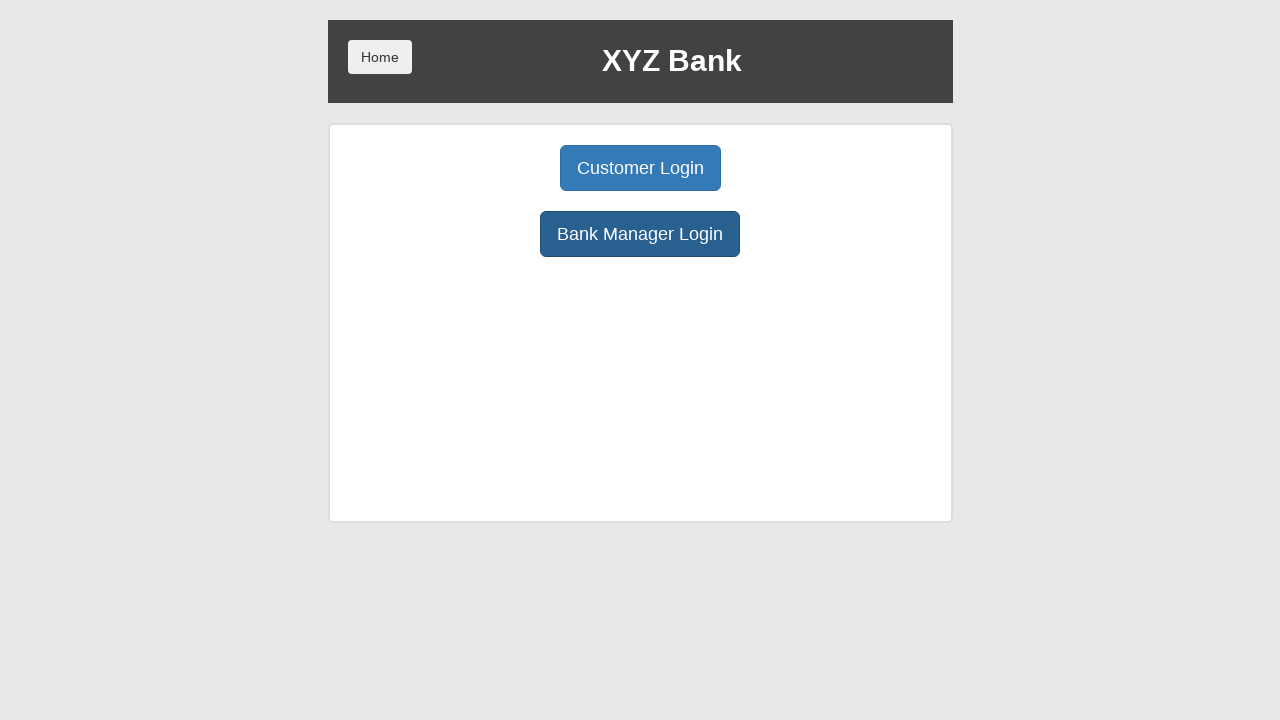